Tests autocomplete functionality by typing a partial country name, selecting from autocomplete suggestions using keyboard navigation, submitting, and verifying the selection result

Starting URL: https://loopcamp.vercel.app/autocomplete.html

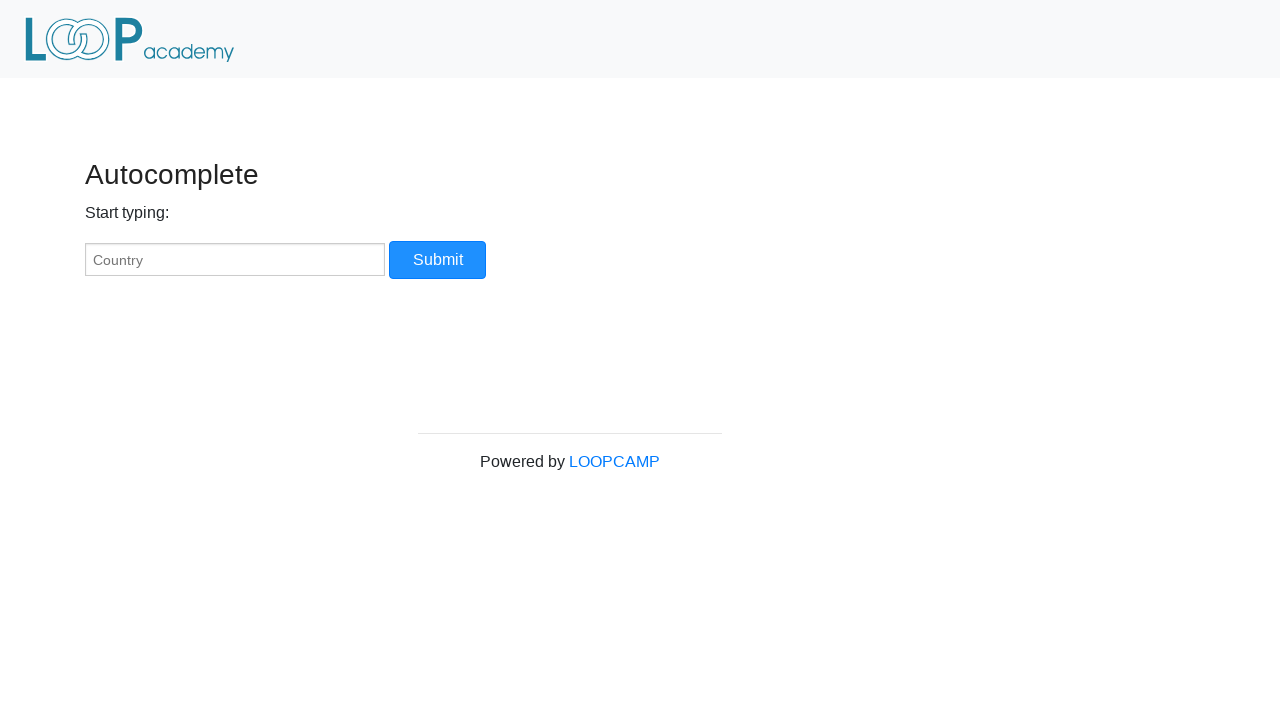

Navigated to autocomplete test page
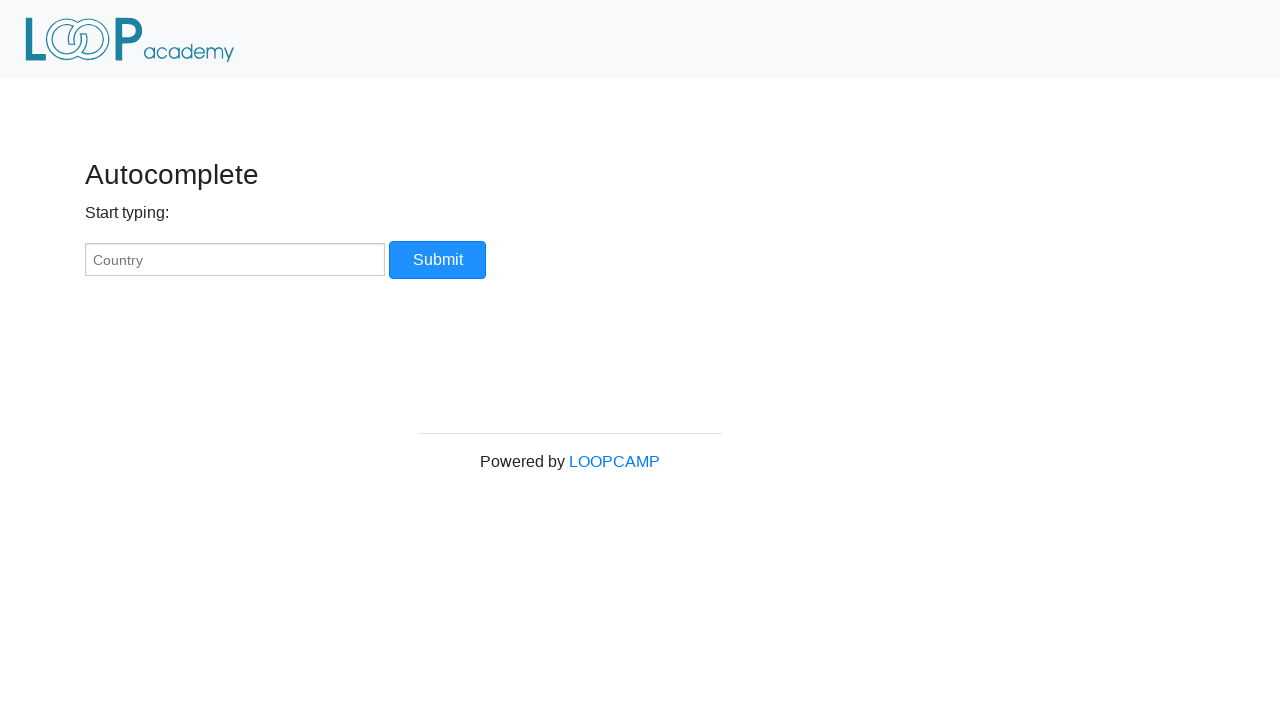

Filled autocomplete input with 'United States' on #myCountry
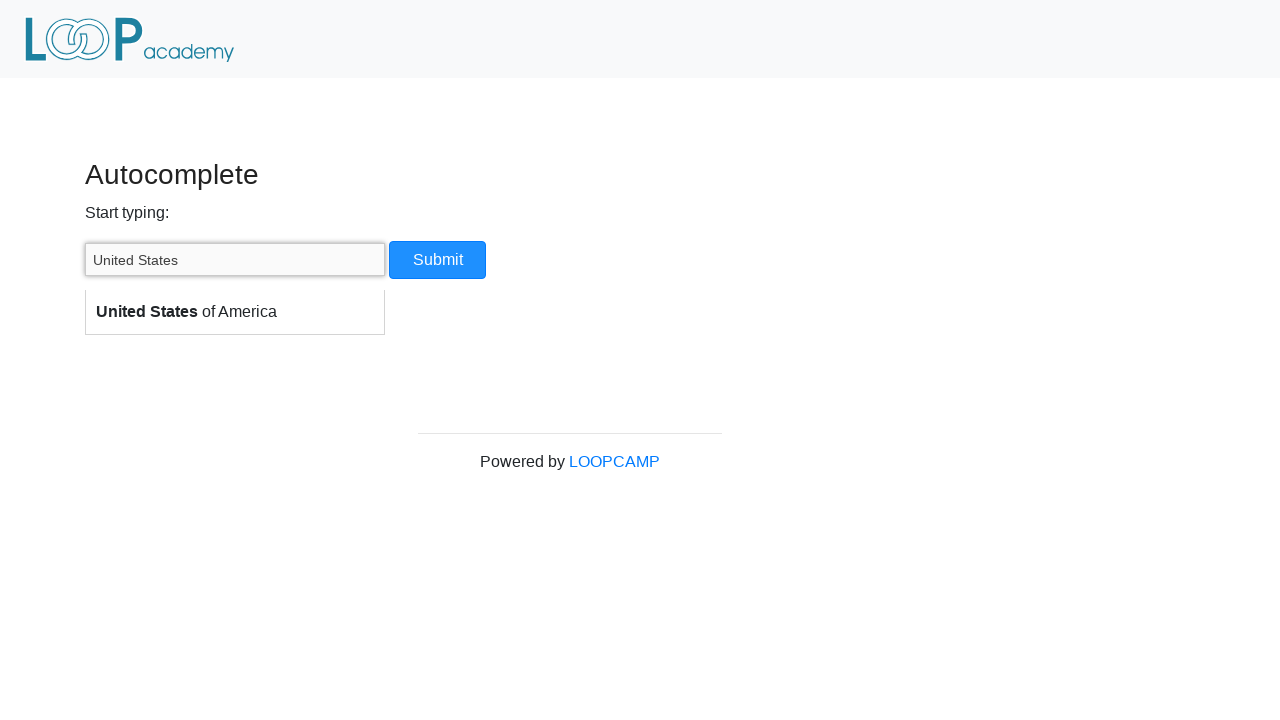

Waited for autocomplete suggestions to appear
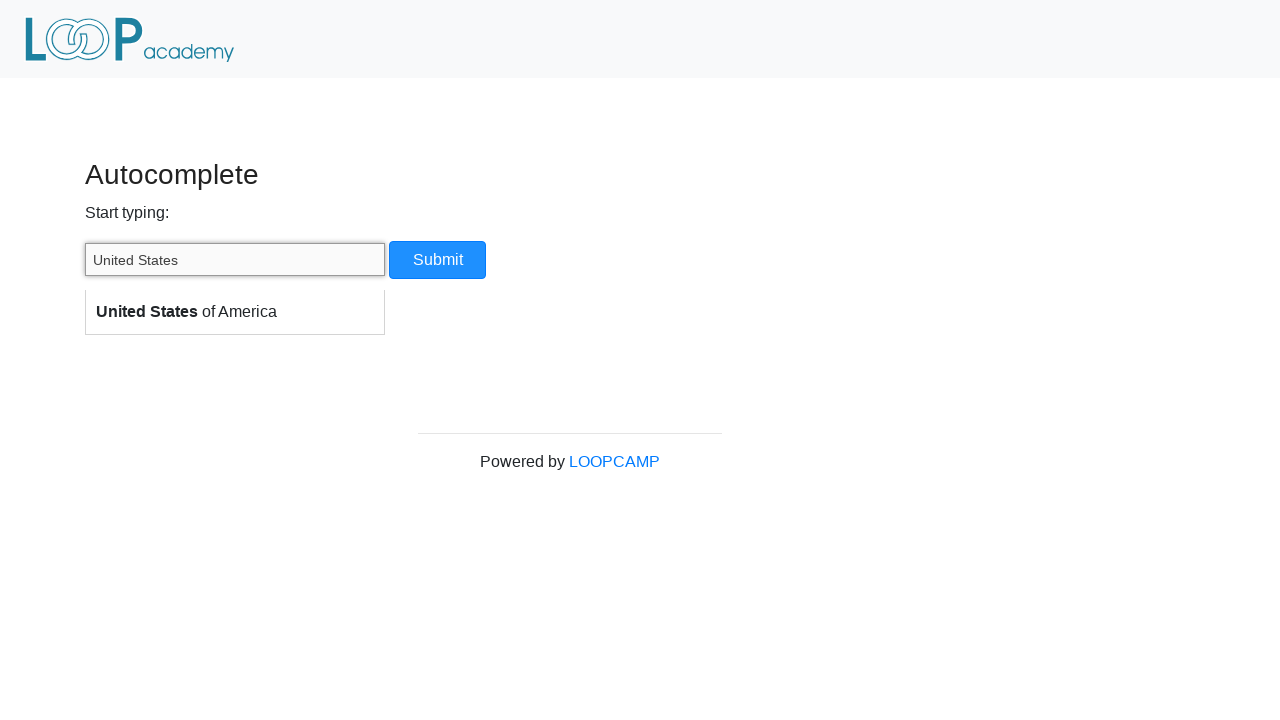

Pressed ArrowDown to navigate autocomplete suggestions on #myCountry
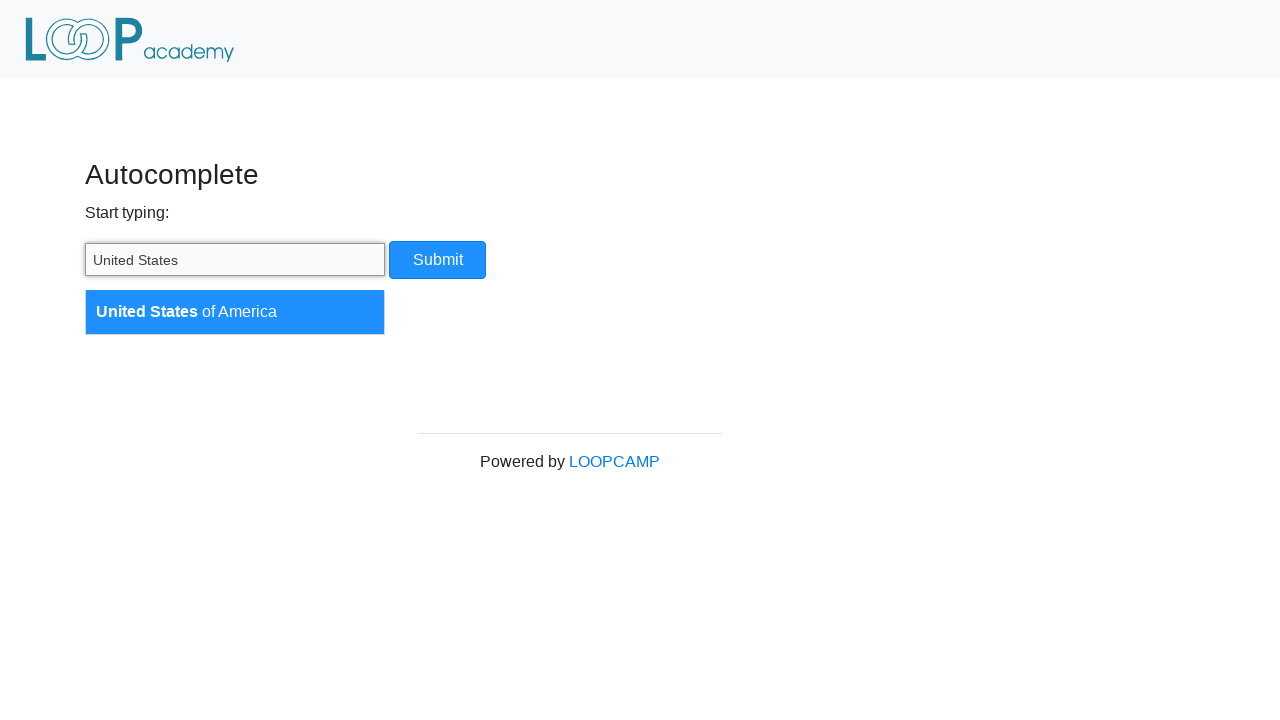

Pressed Enter to select highlighted autocomplete suggestion on #myCountry
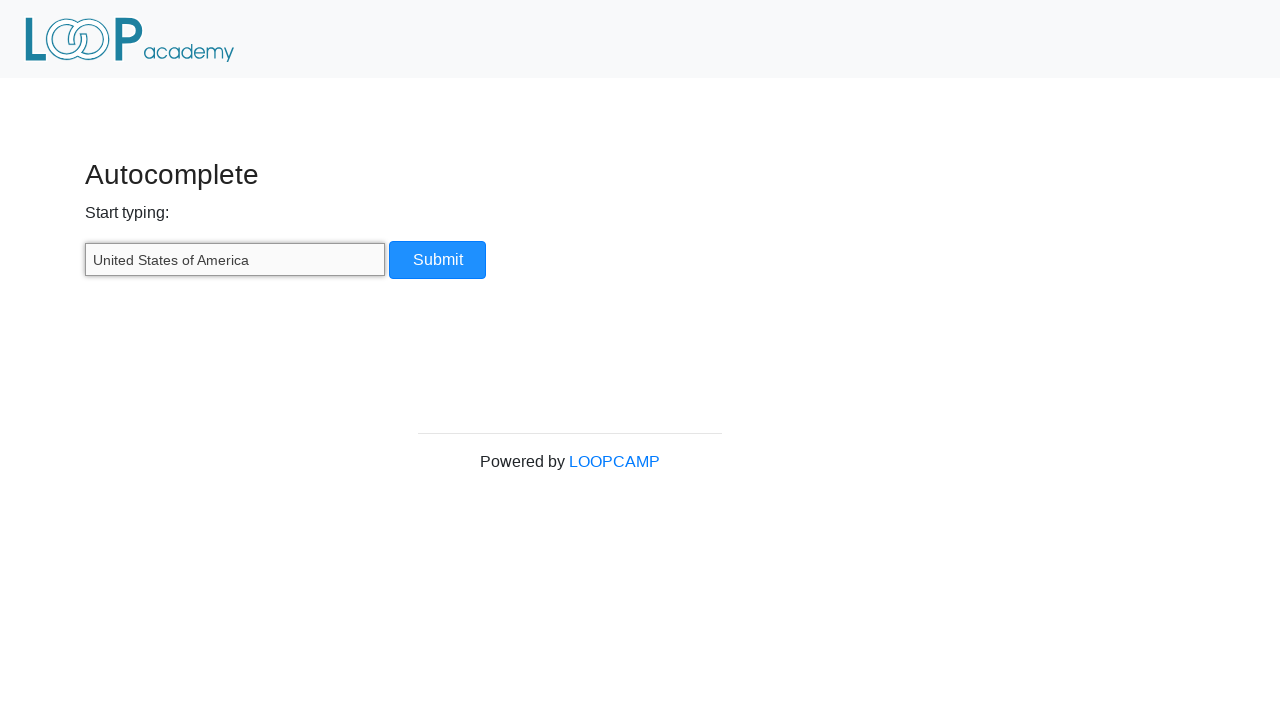

Clicked submit button at (438, 260) on input[type='button']
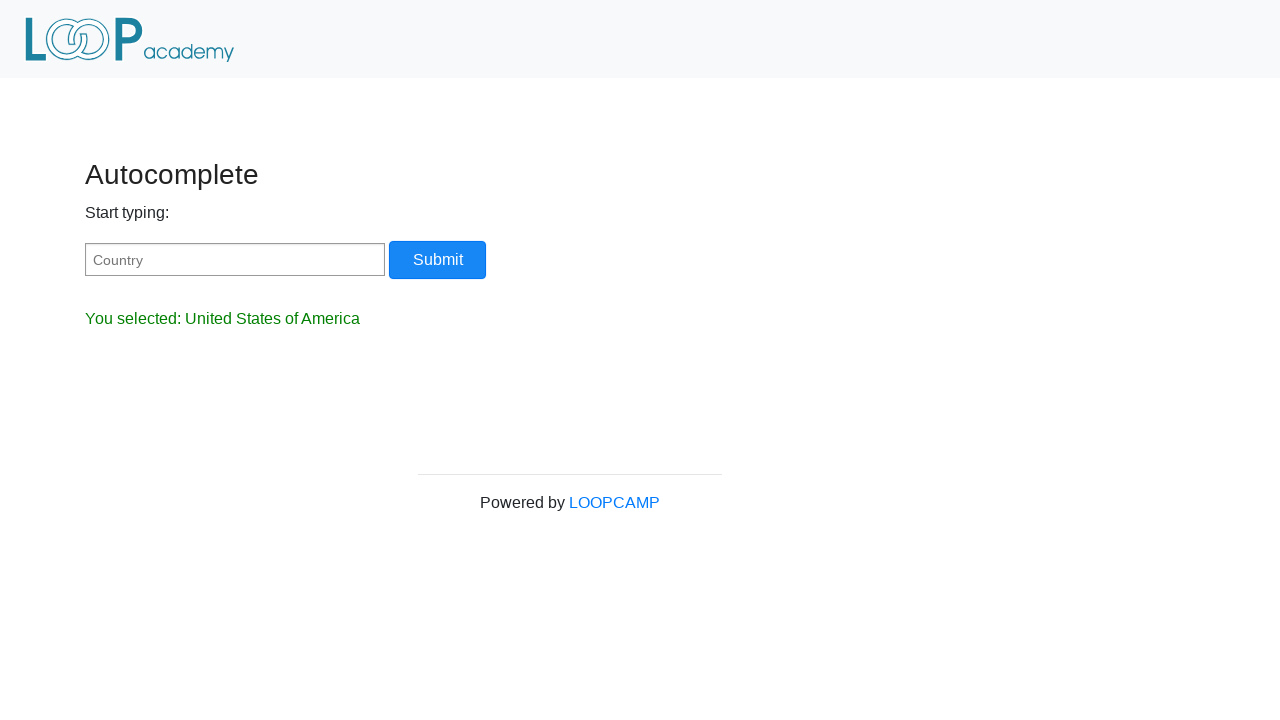

Retrieved result text from result element
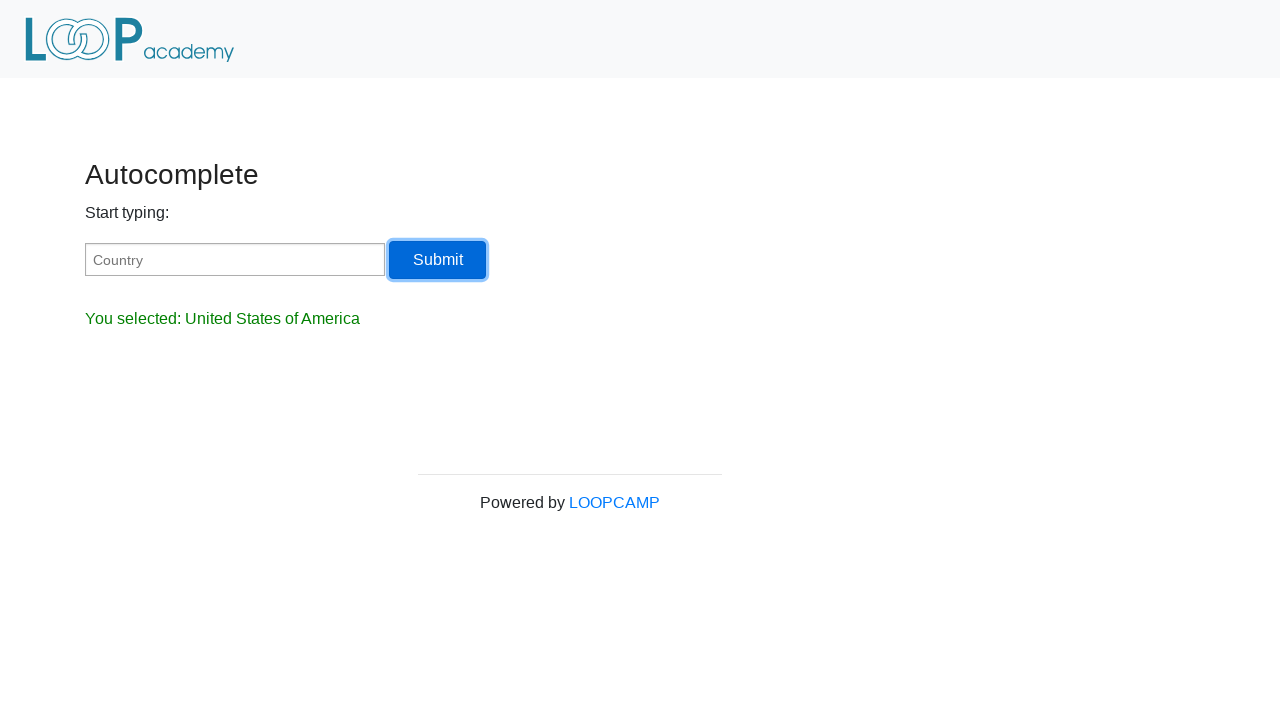

Verified that 'You selected:' text appears in result
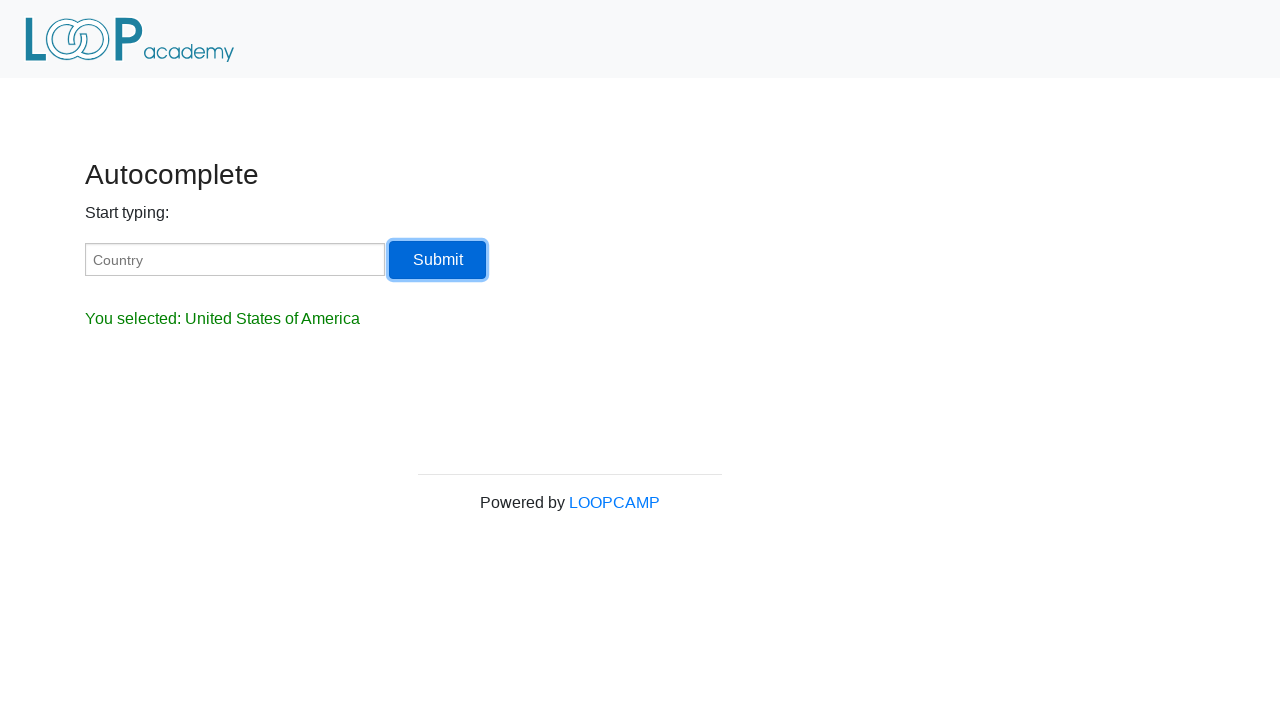

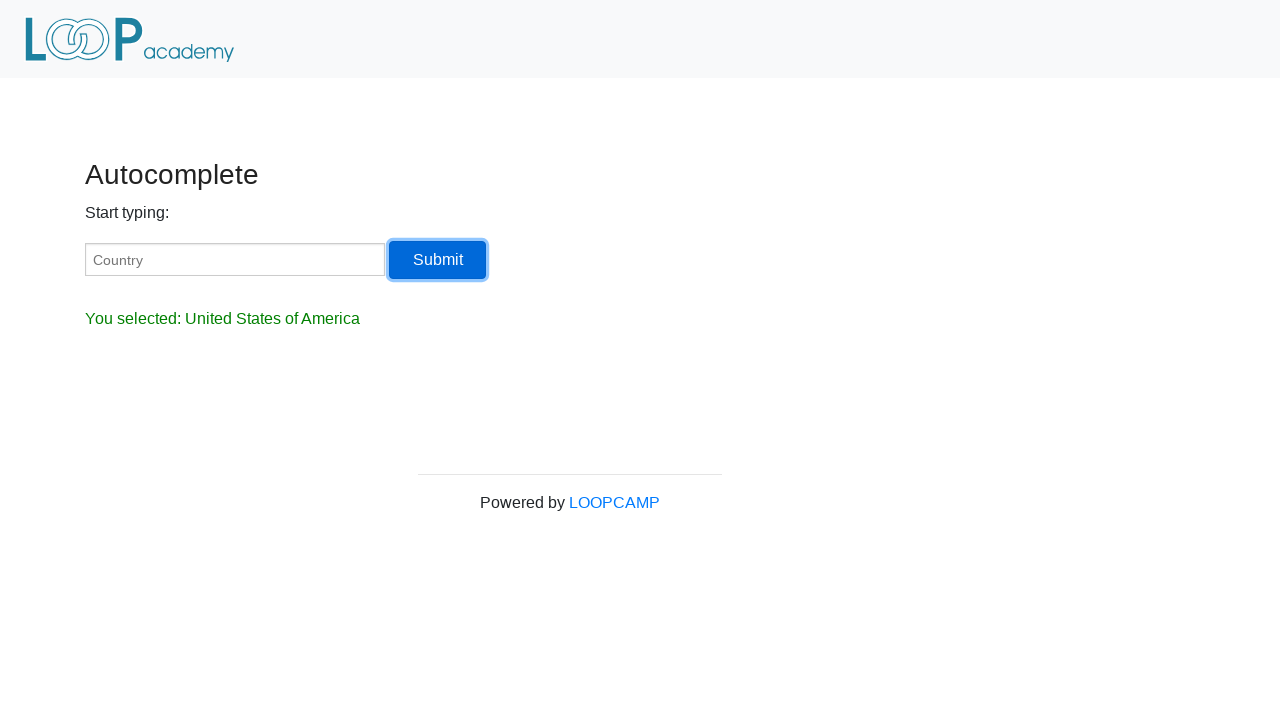